Opens the Uncodemy website in incognito mode and retrieves the page title

Starting URL: https://uncodemy.com/

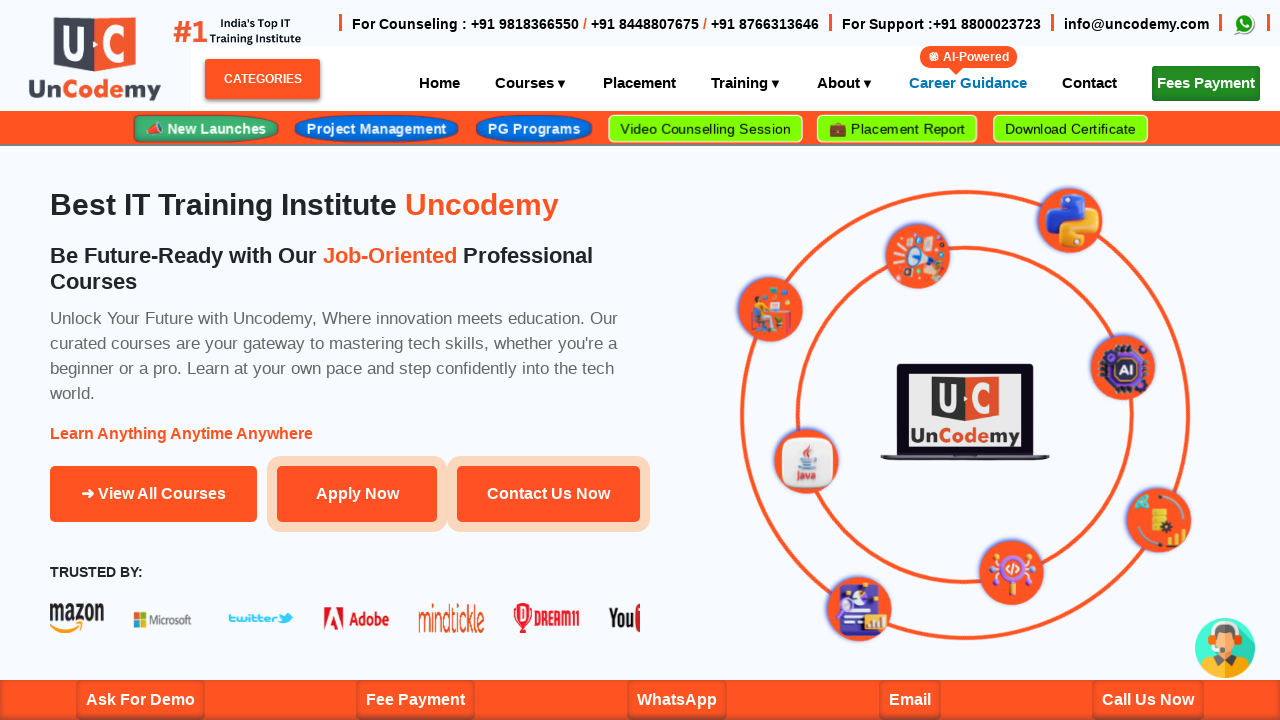

Waited for page to reach domcontentloaded state
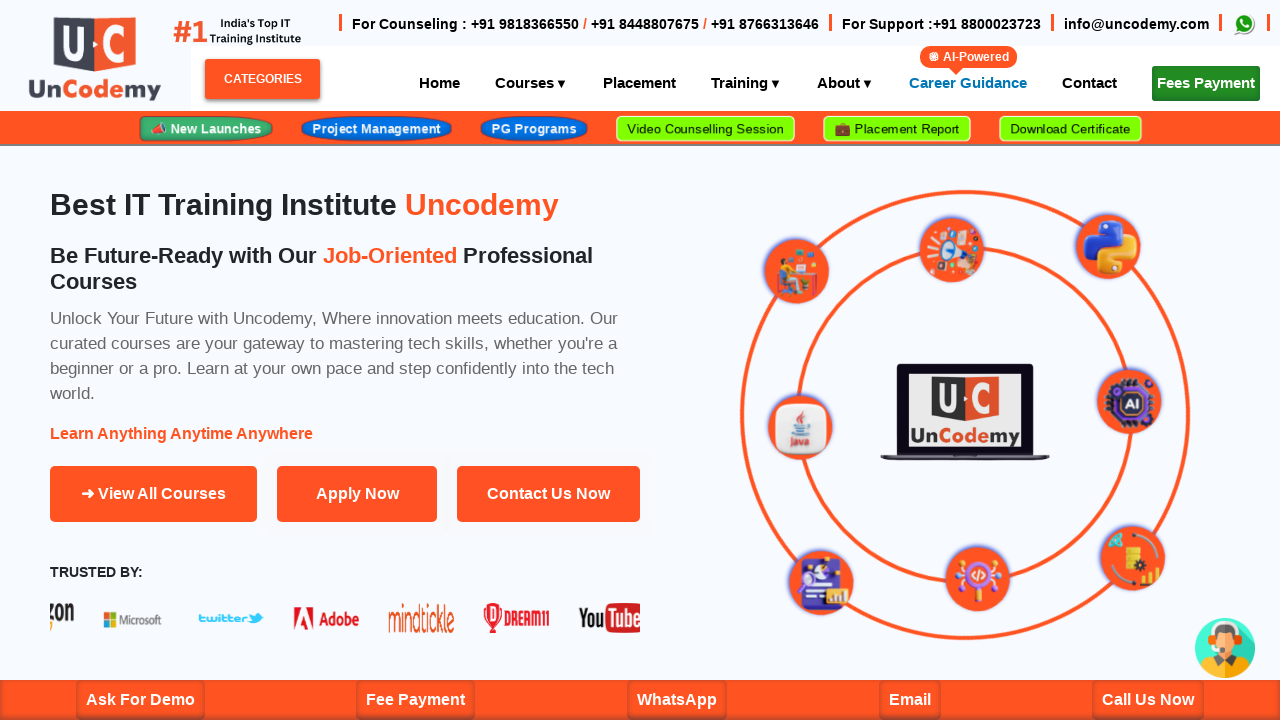

Retrieved page title: Uncodemy - India's Best IT Training Institute in Noida | Delhi
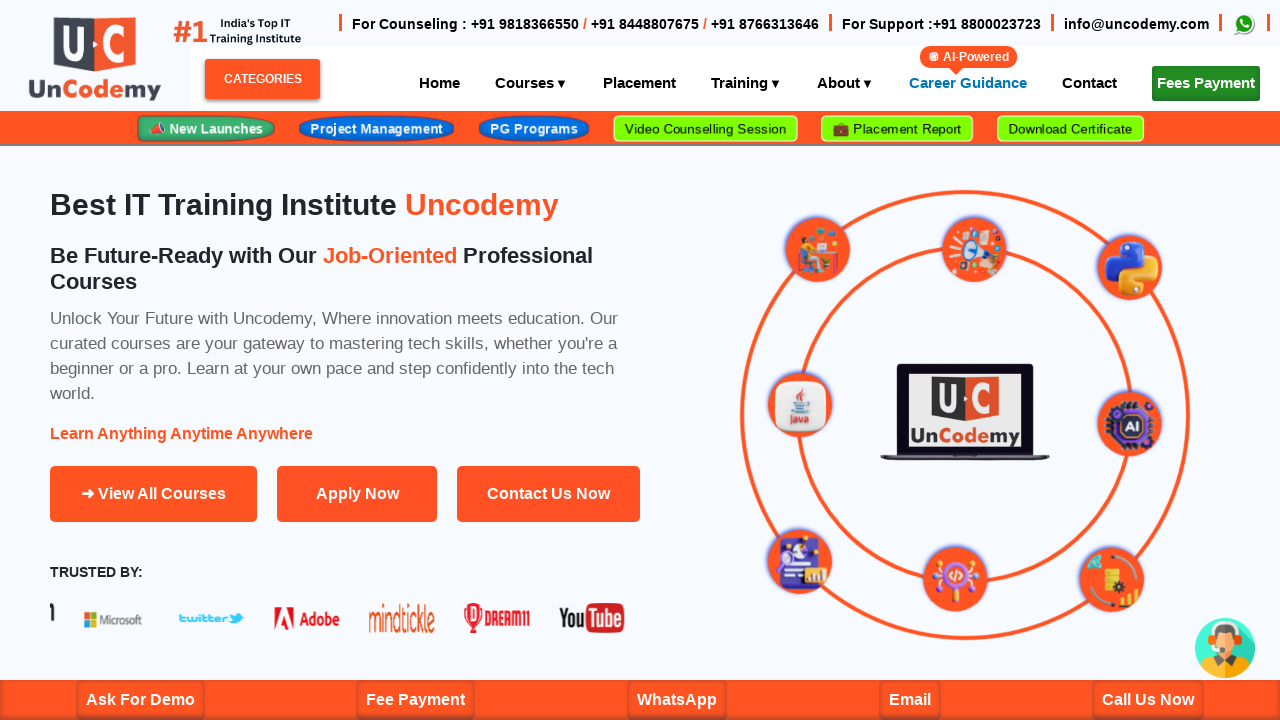

Printed page title to console
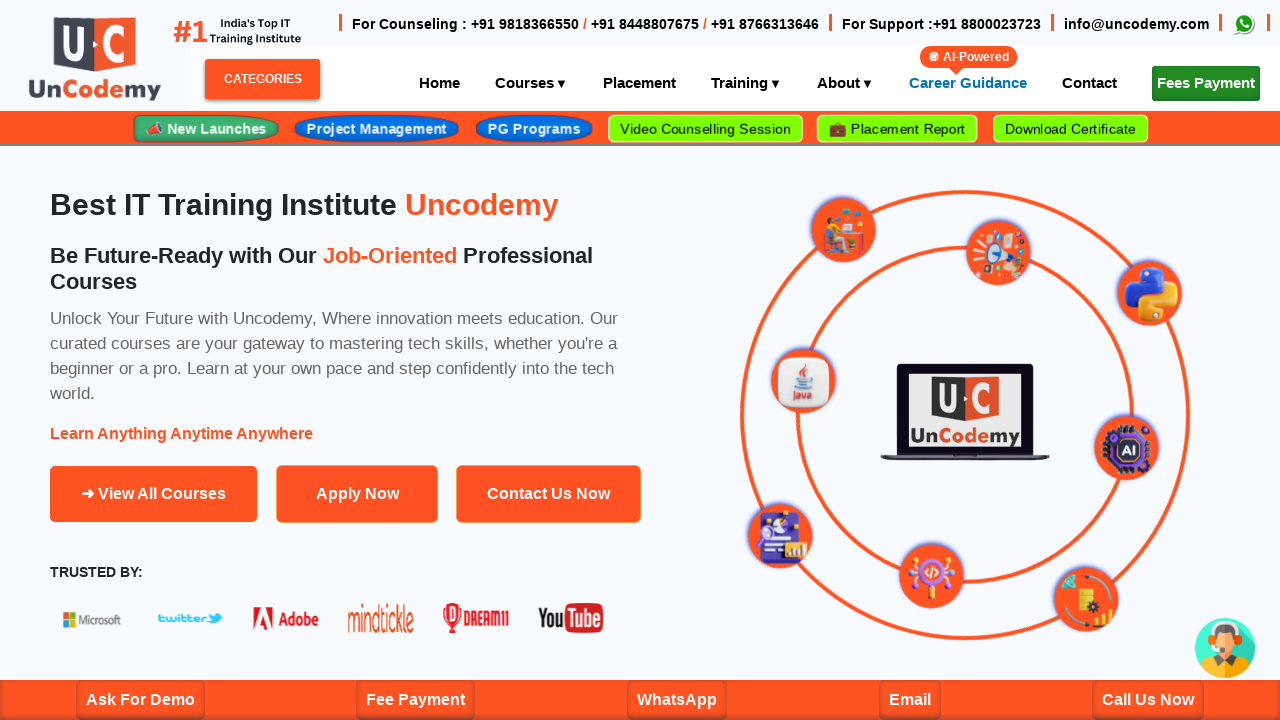

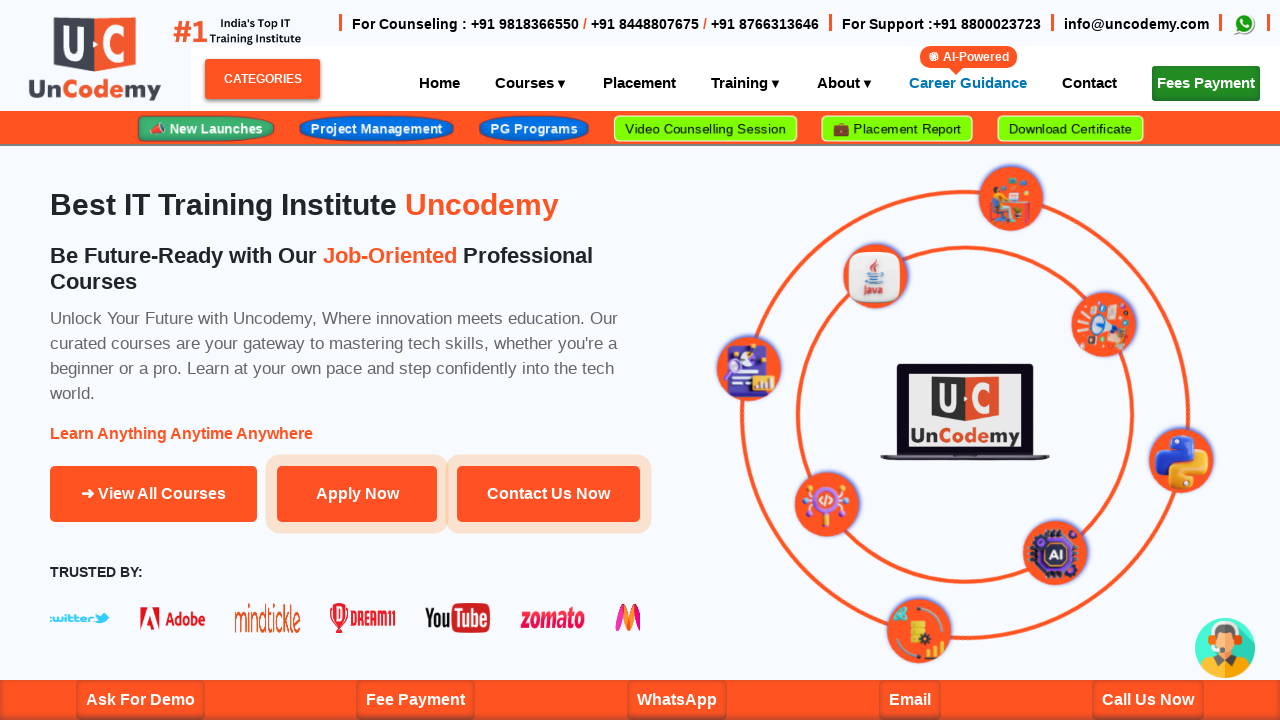